Navigates to the Rahul Shetty Academy Selenium Practice page and verifies the page loads successfully

Starting URL: https://rahulshettyacademy.com/seleniumPractise/#/

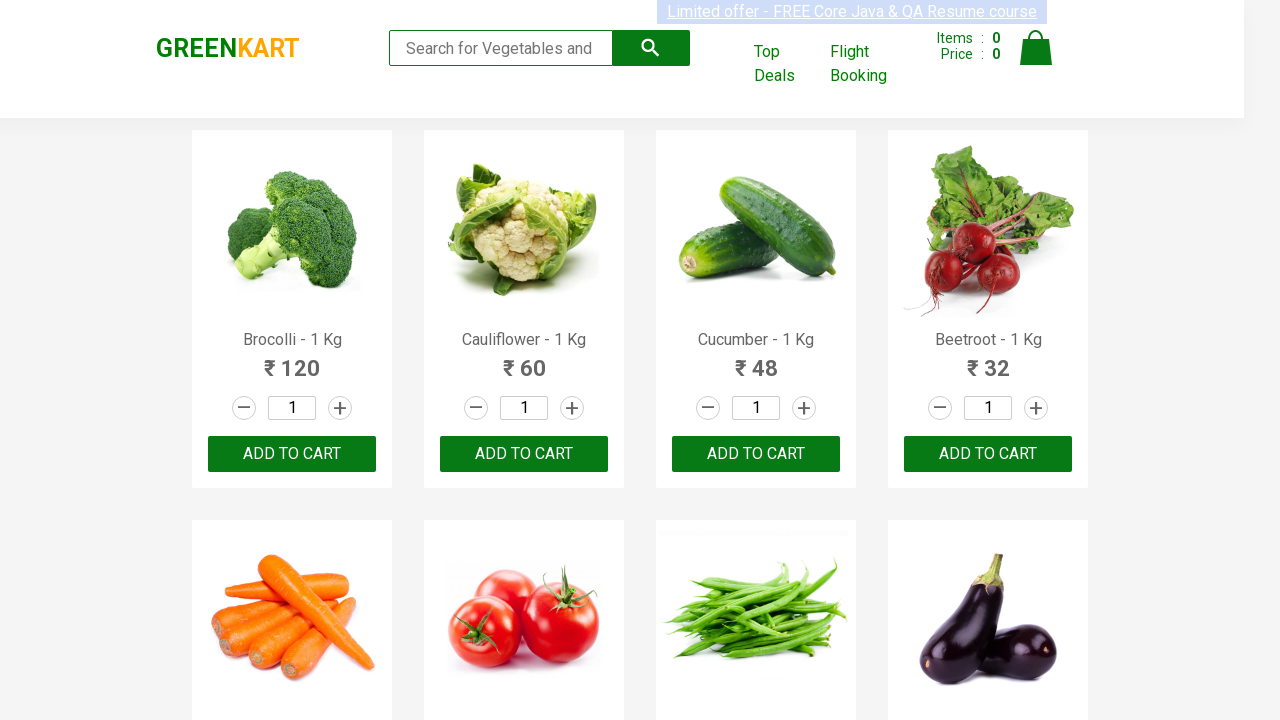

Waited for page DOM content to load
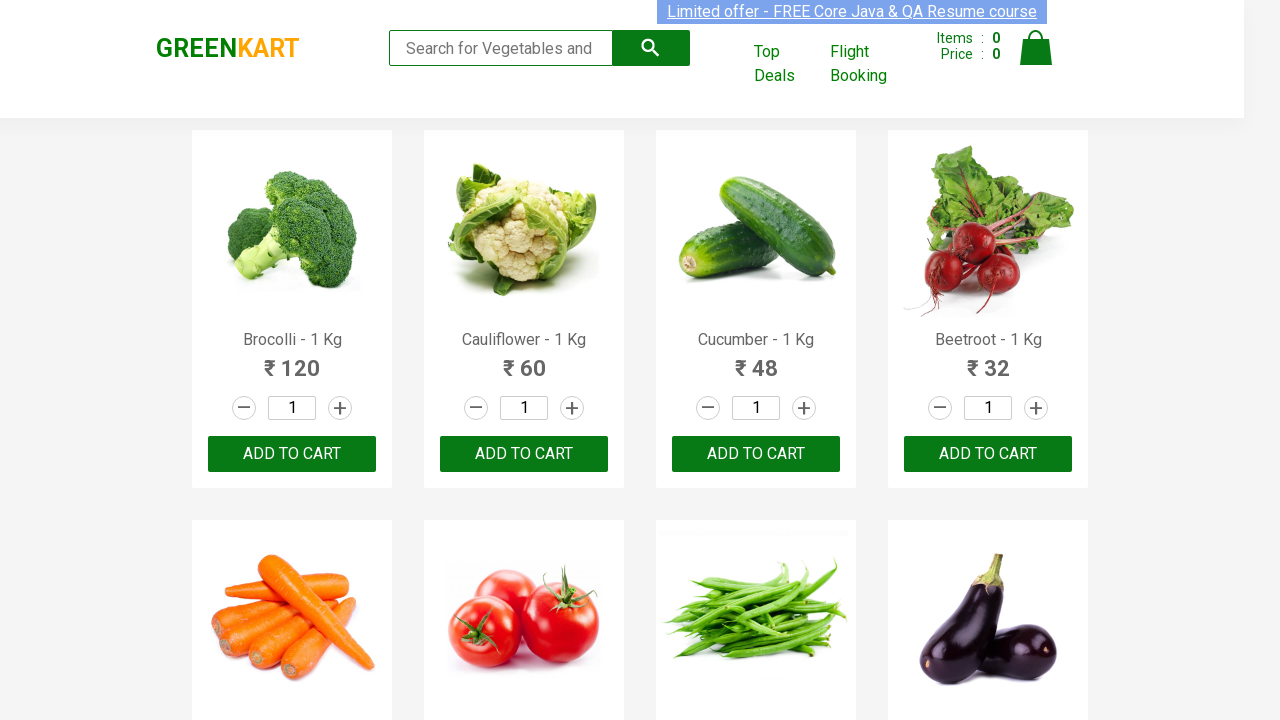

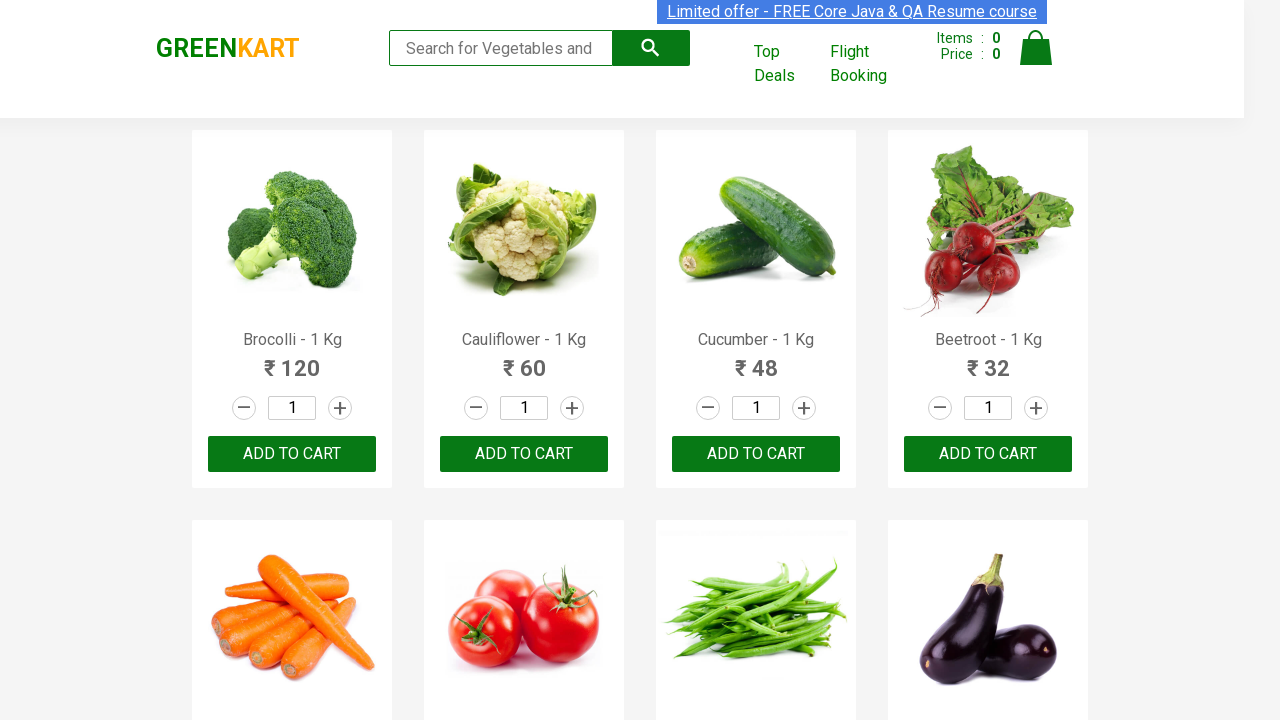